Tests the lead creation workflow in a CRM application by logging in, navigating to the Leads section, and creating a new lead with company and contact information

Starting URL: http://leaftaps.com/opentaps/control/login

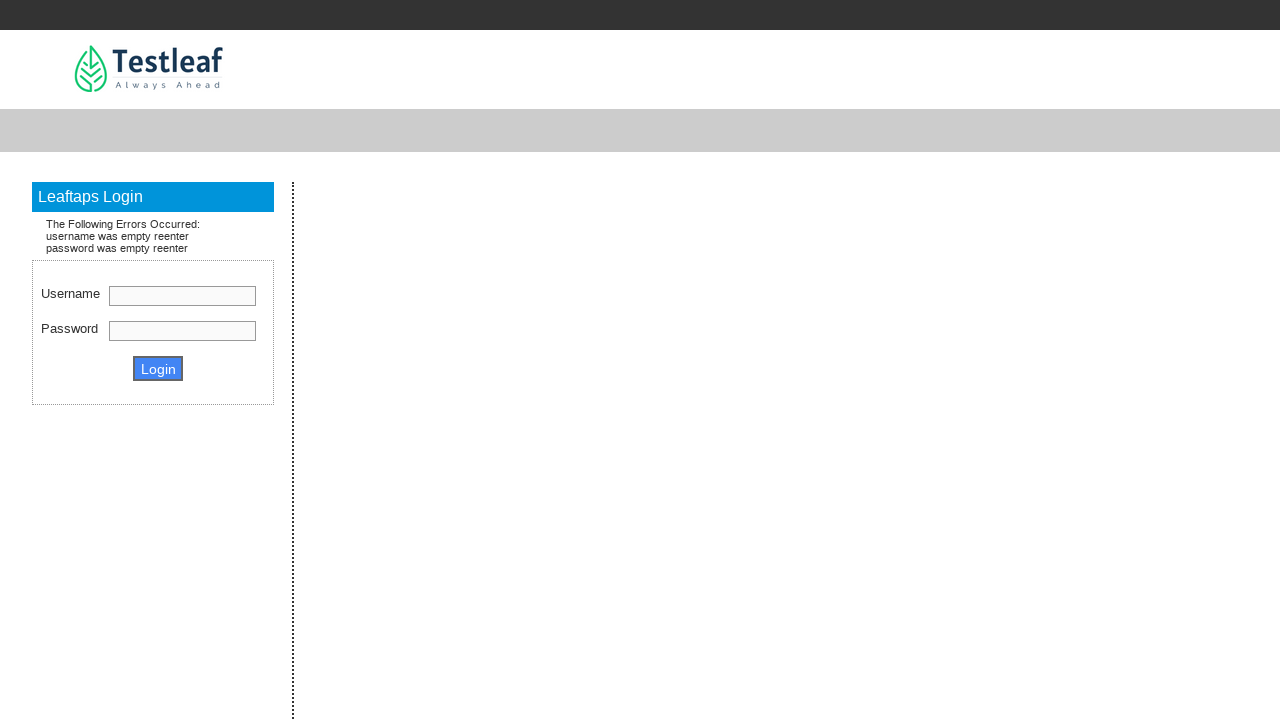

Filled username field with 'DemoSalesManager' on xpath=//input[@id='username']
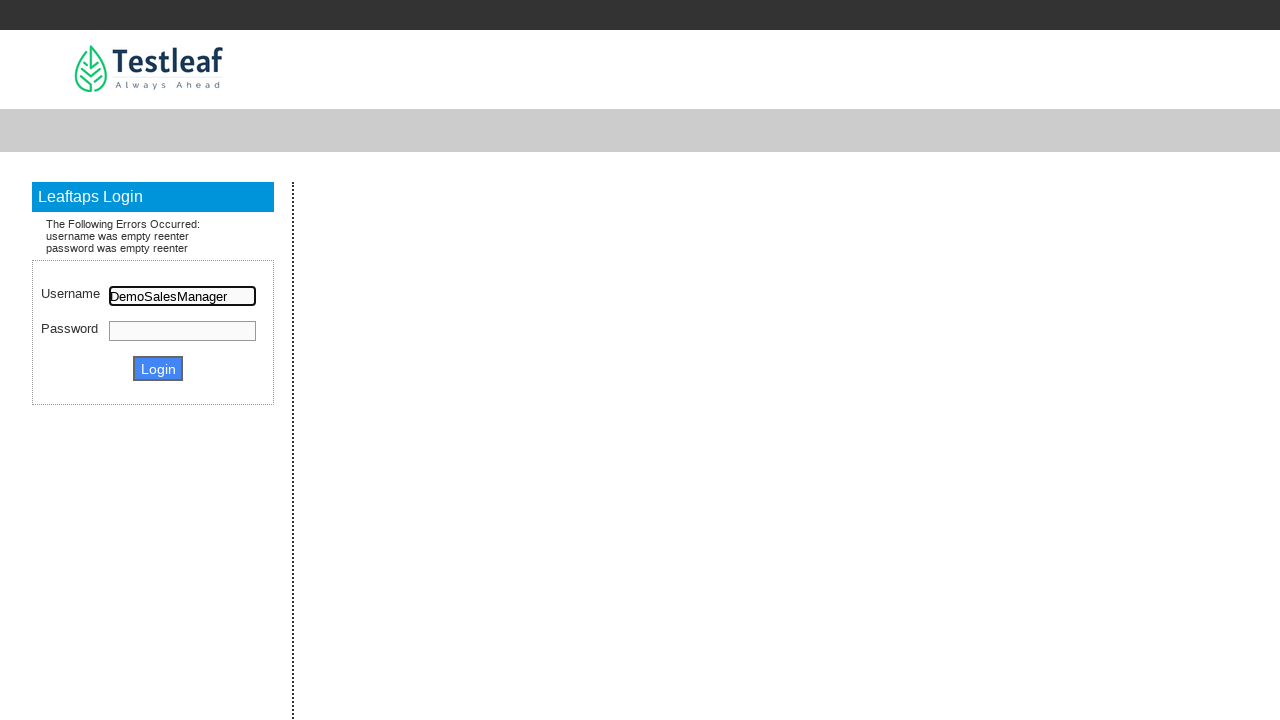

Filled password field with 'crmsfa' on xpath=//input[@id='password']
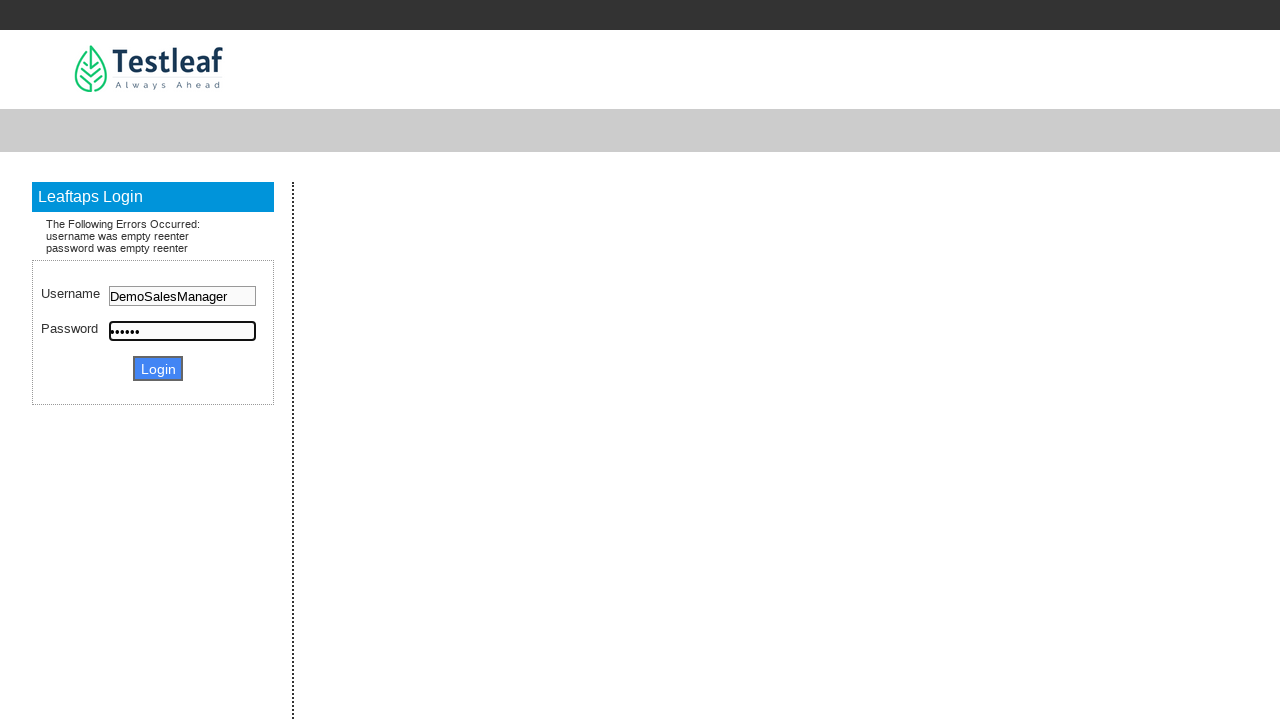

Clicked login button to authenticate at (158, 368) on xpath=//input[contains(@class,'decorative')]
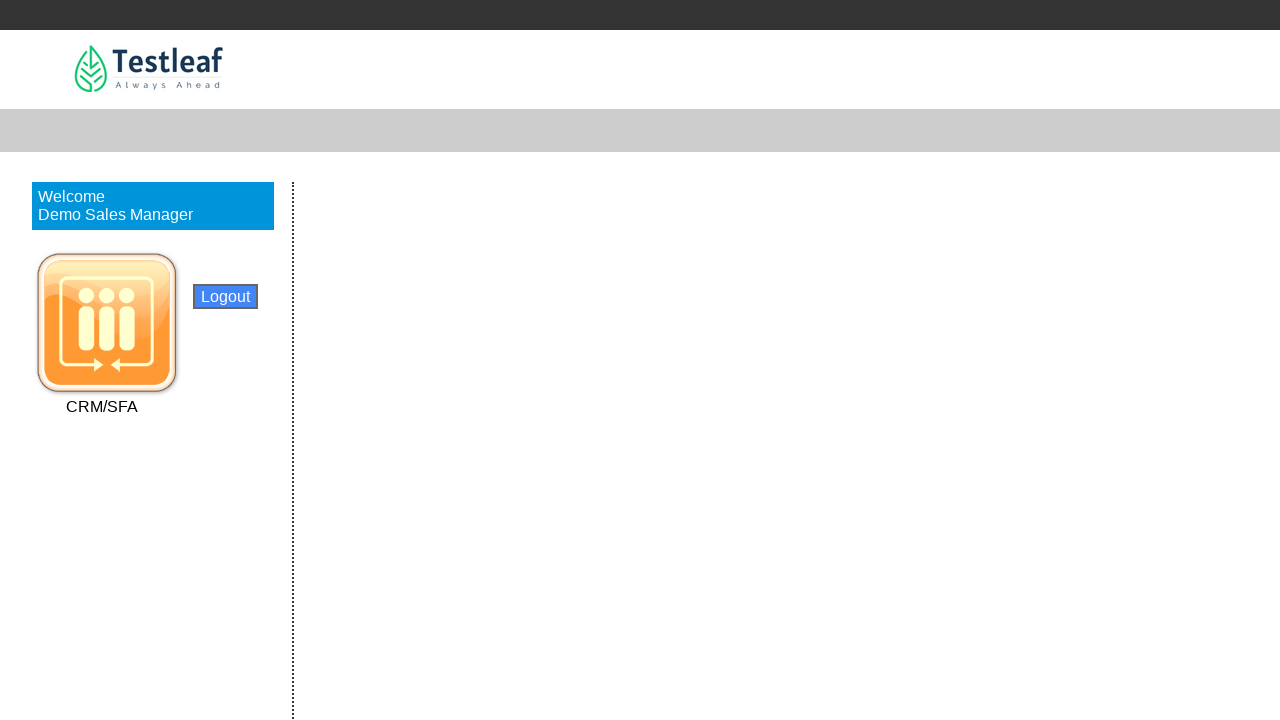

Navigated to CRM/SFA section at (102, 406) on xpath=//a[contains(text(),'CRM/SFA')]
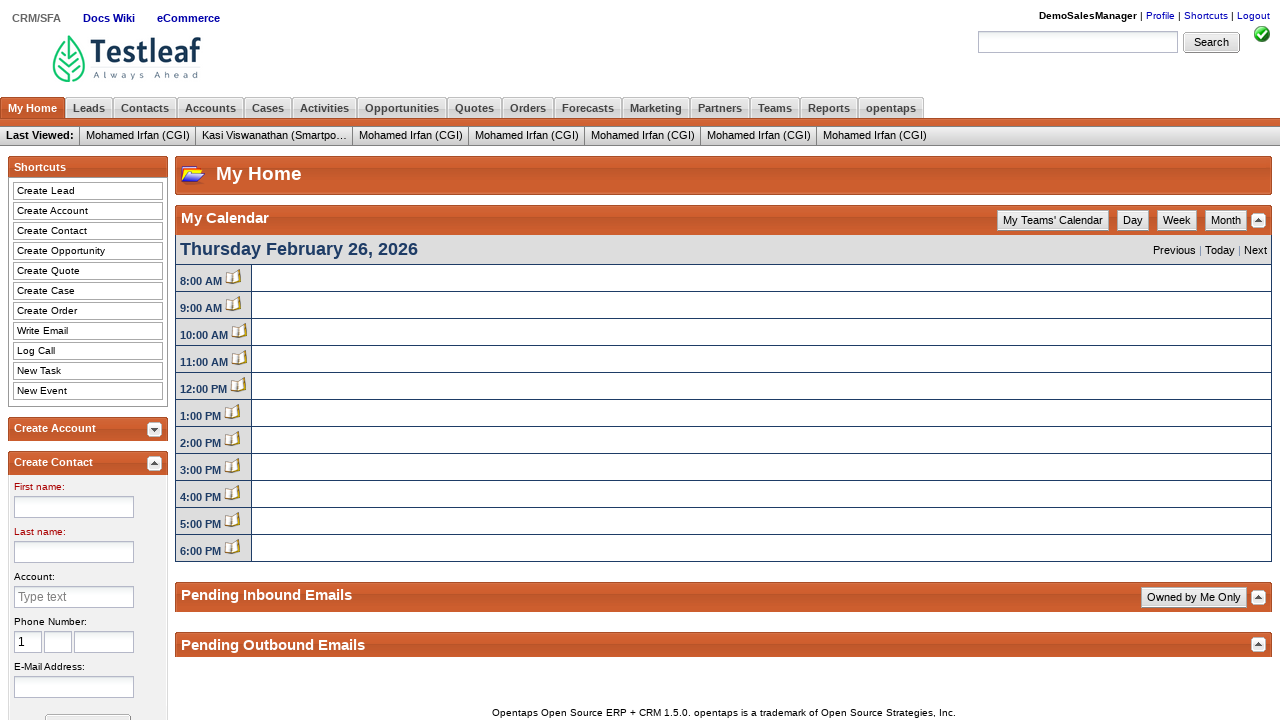

Navigated to Leads section at (89, 108) on xpath=//a[text() = 'Leads']
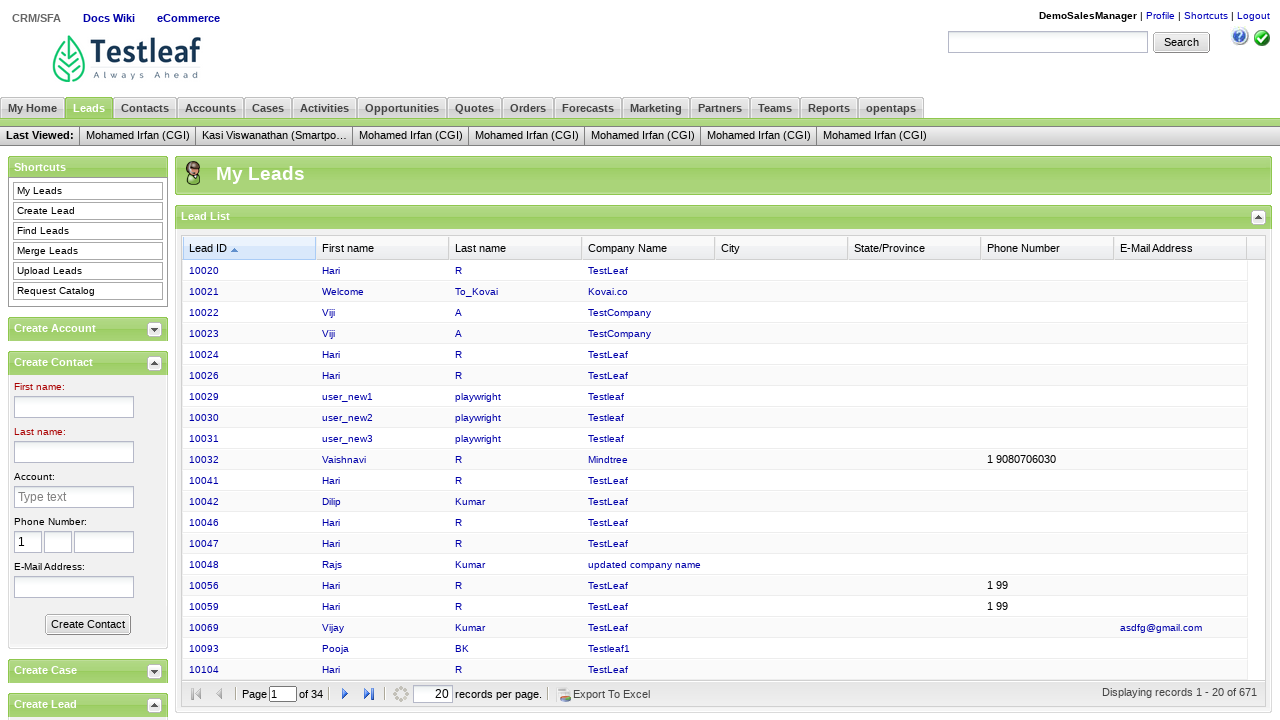

Clicked 'Create Lead' button at (88, 211) on xpath=//a[text() = 'Create Lead']
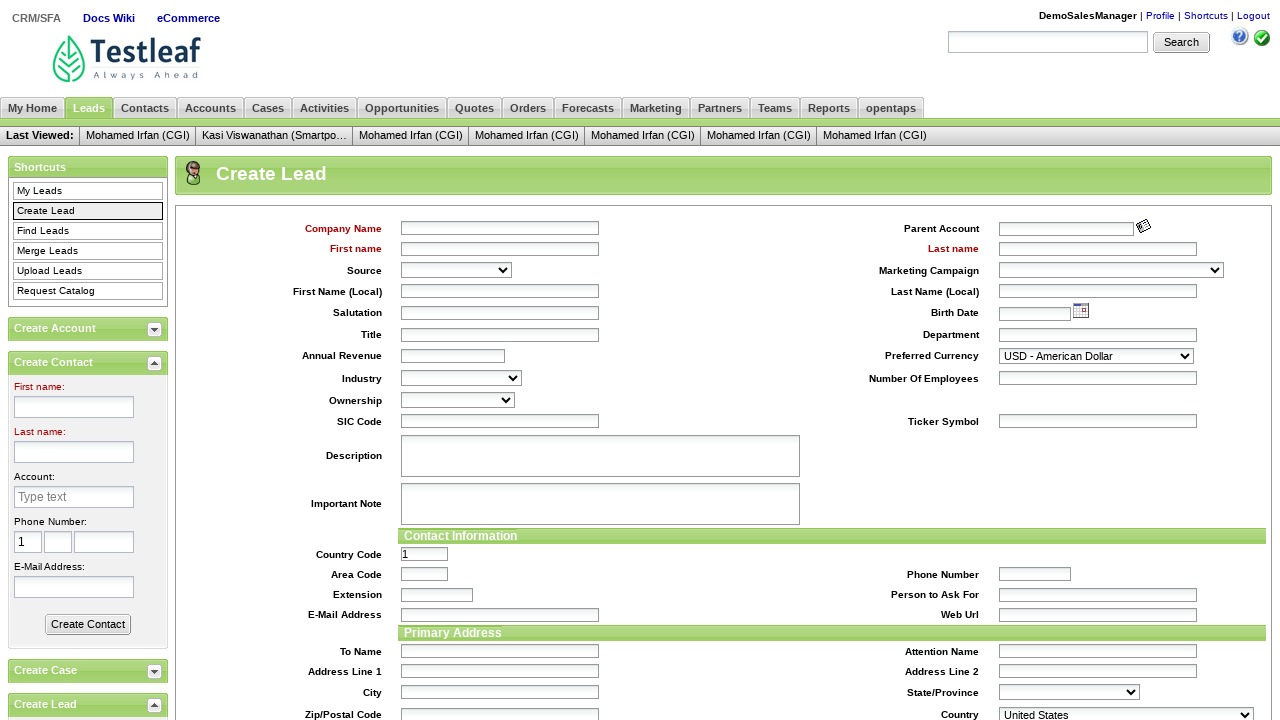

Filled company name field with 'TestLeaf' on xpath=(//input[@name='companyName'])[2]
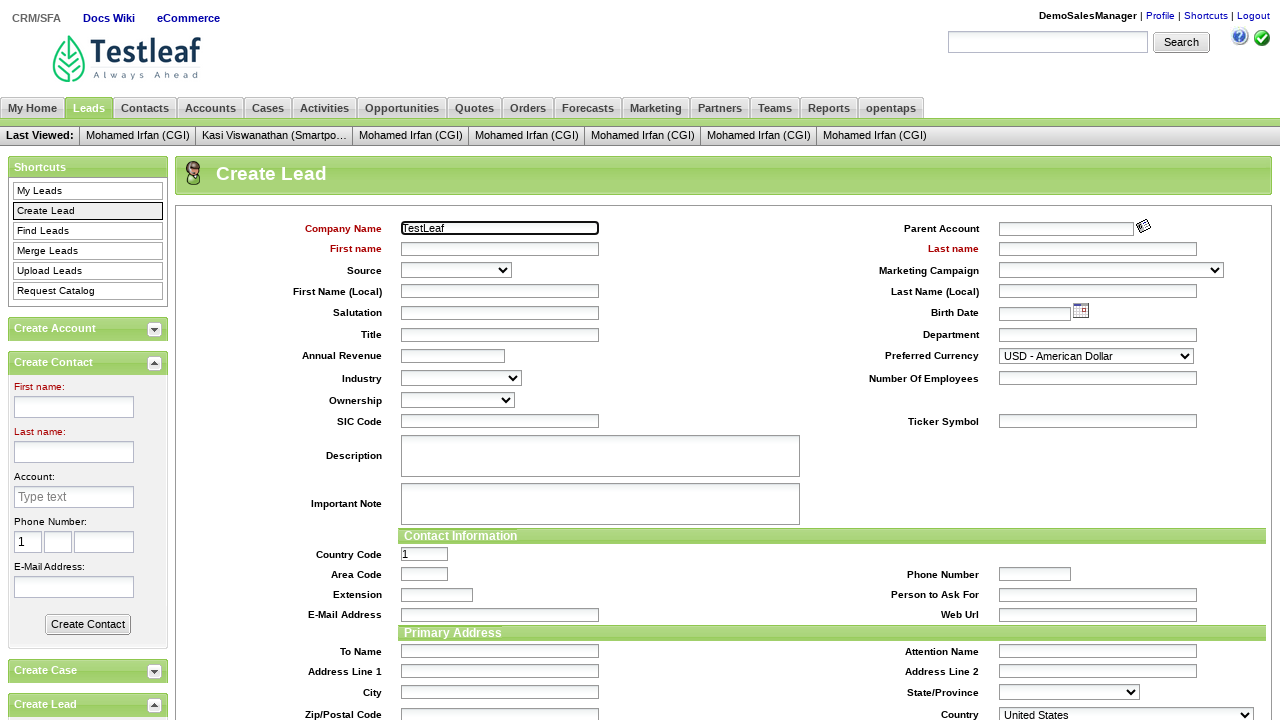

Filled first name field with 'Vidya' on xpath=//input[@id='createLeadForm_firstName']
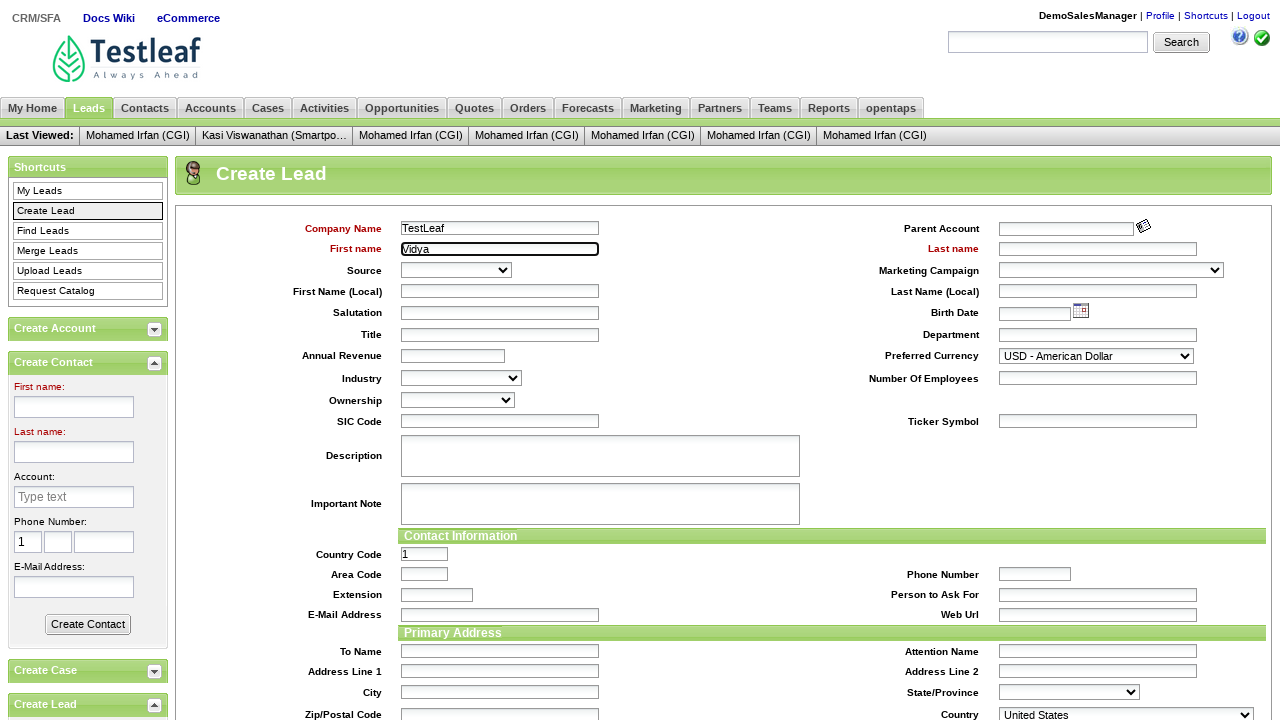

Filled last name field with 'Vidya' on xpath=//input[@id='createLeadForm_lastName']
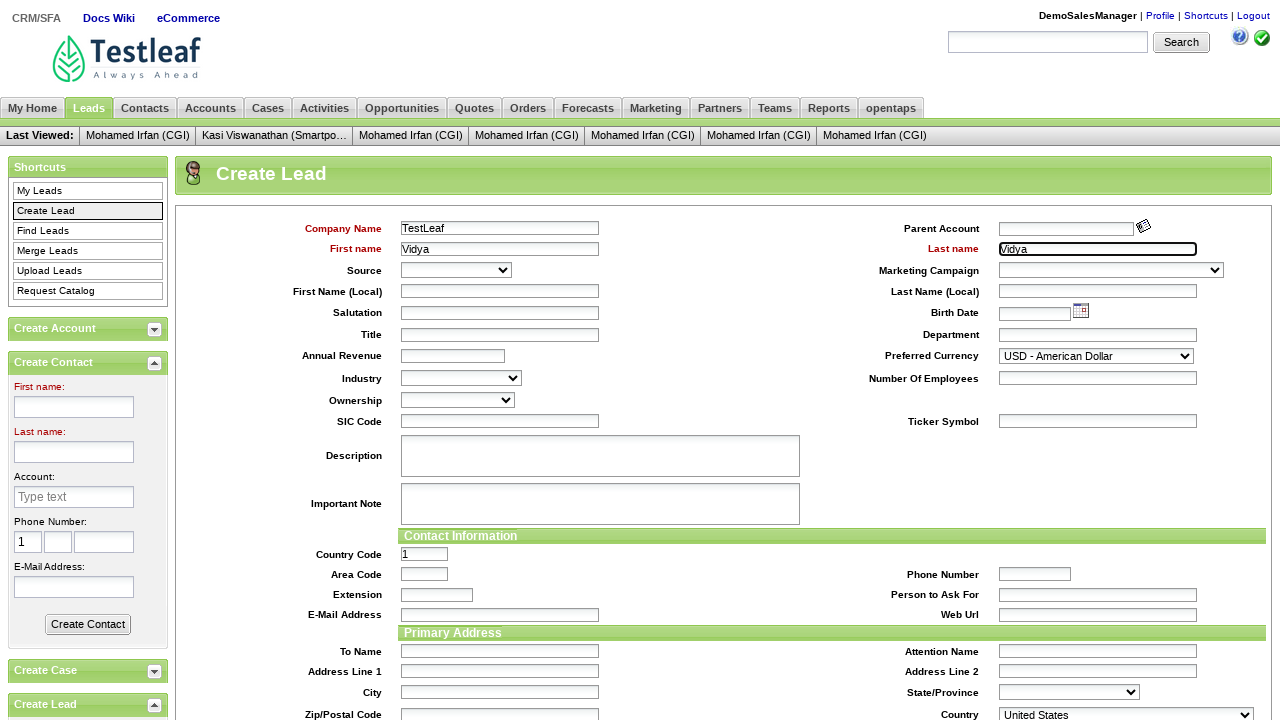

Submitted lead creation form at (438, 361) on xpath=//input[@name='submitButton']
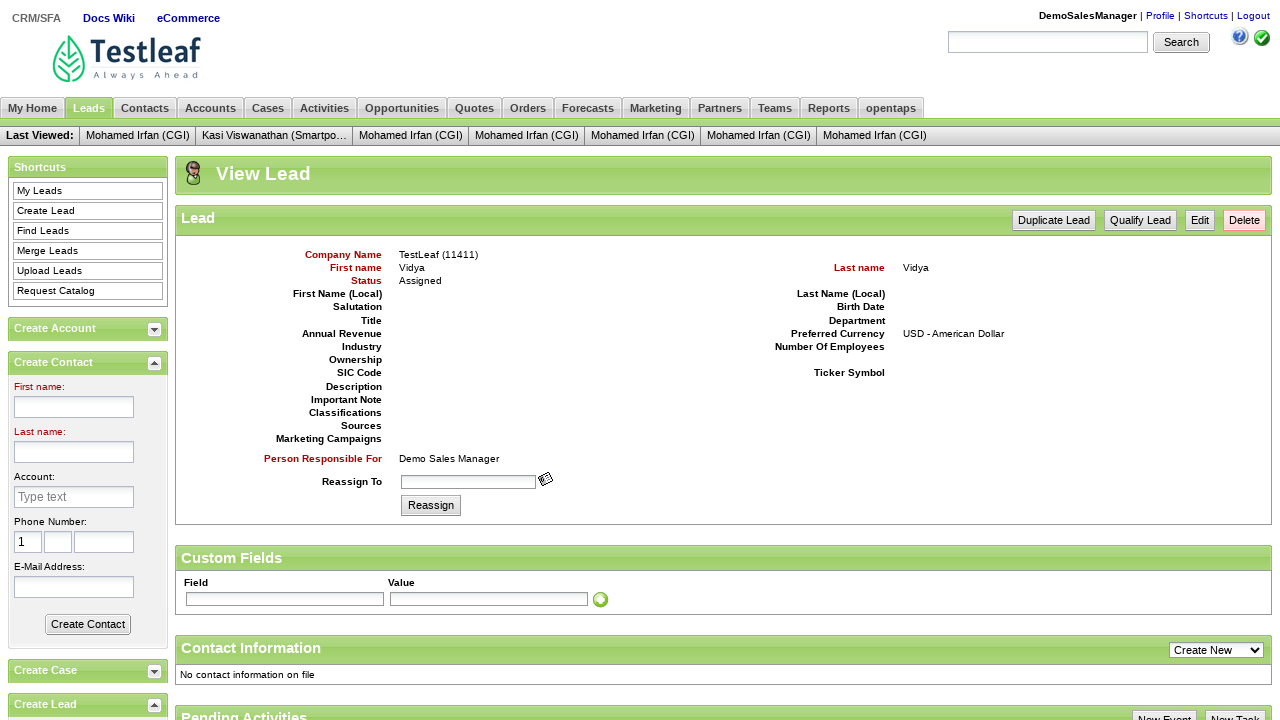

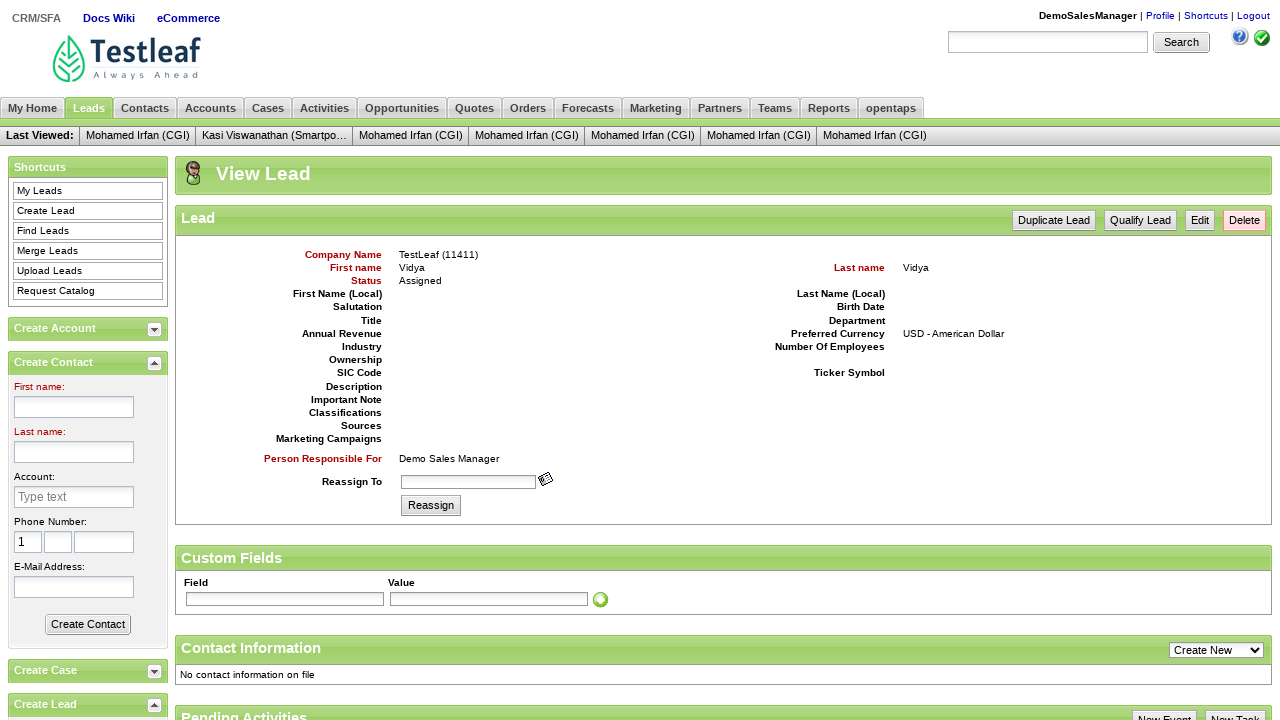